Tests a guinea pig test page by verifying element text, filling a comment field, submitting the form, and verifying the comment appears in the results.

Starting URL: http://saucelabs.com/test/guinea-pig

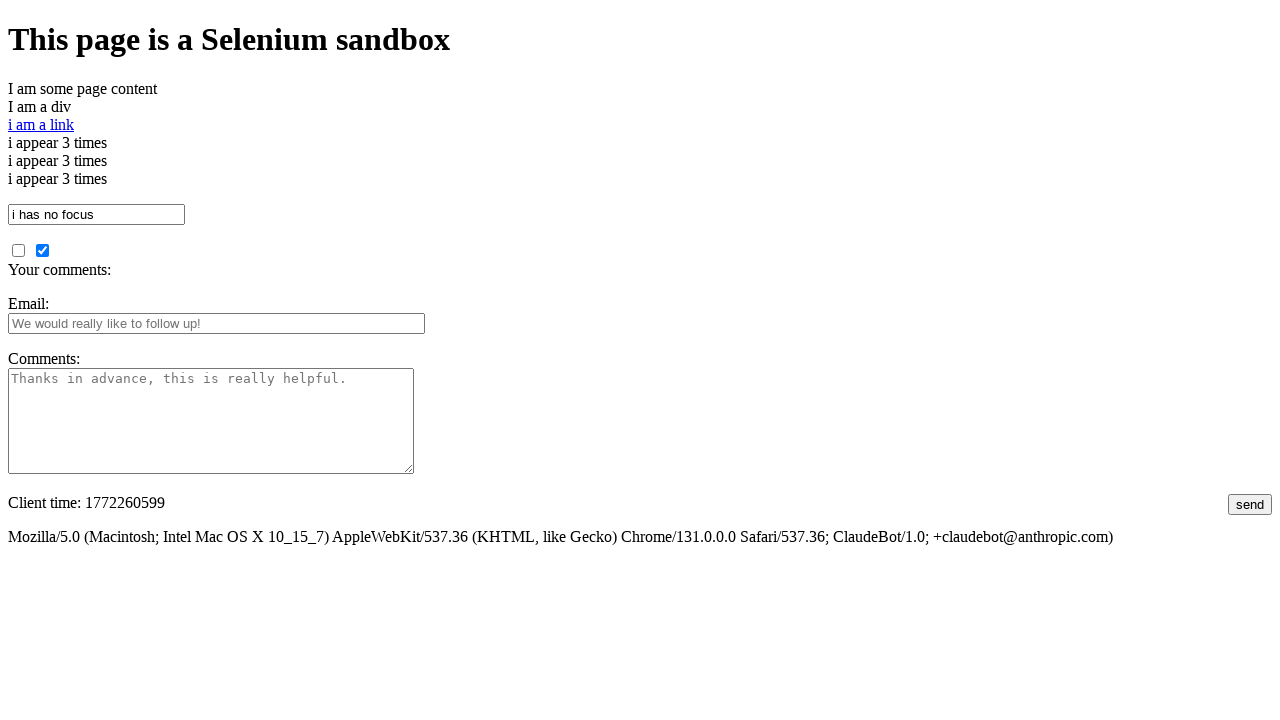

Waited for element with id 'i_am_an_id' to be visible
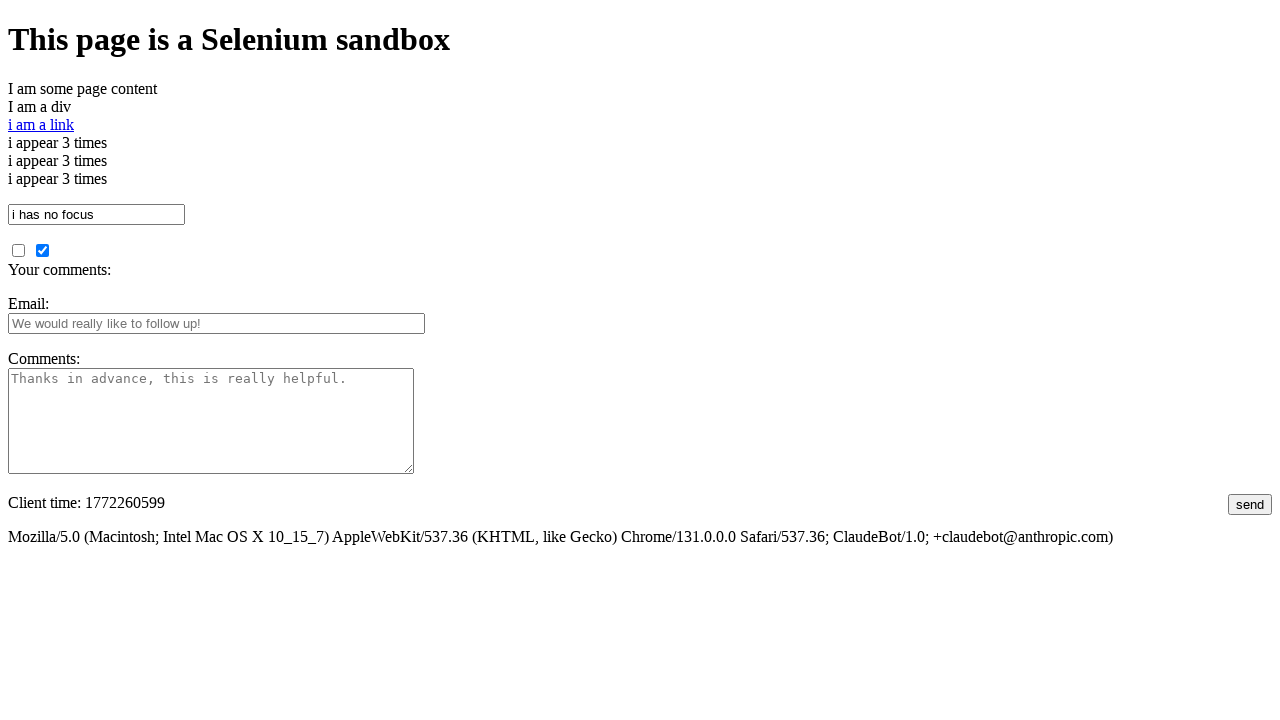

Verified that element with id 'i_am_an_id' contains expected text 'I am a div'
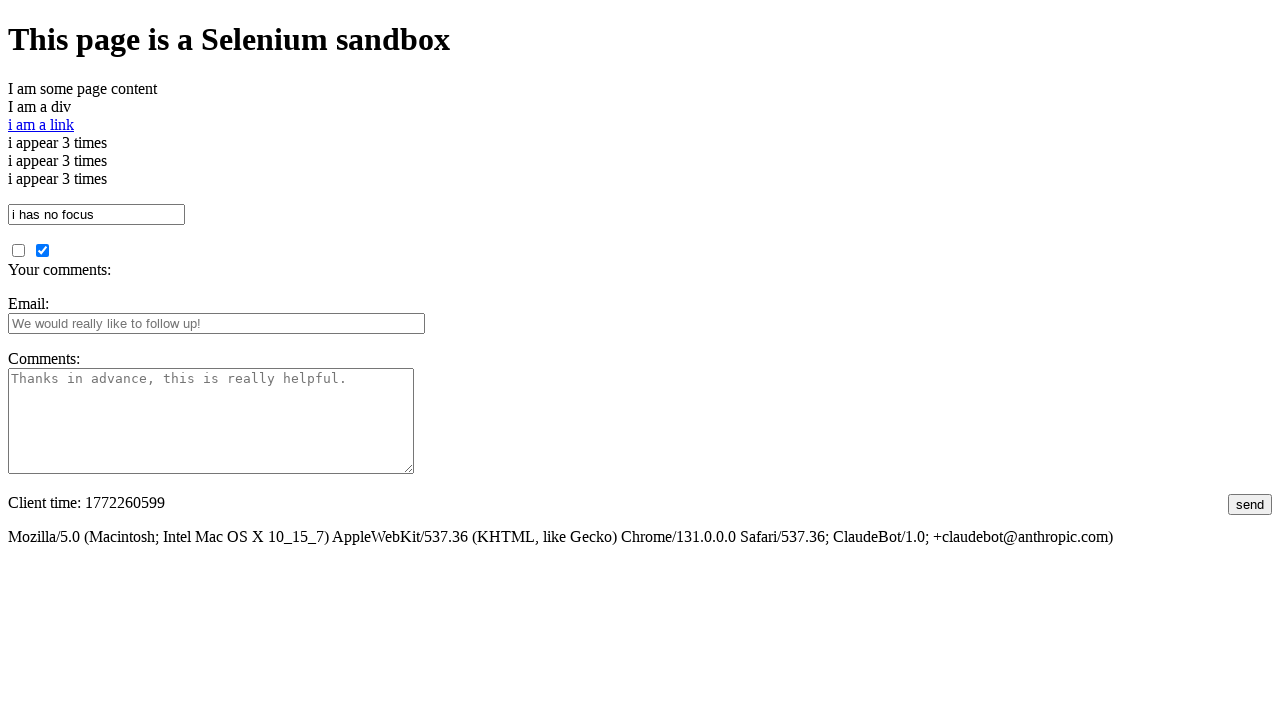

Filled comments field with 'This is an awesome comment' on #comments
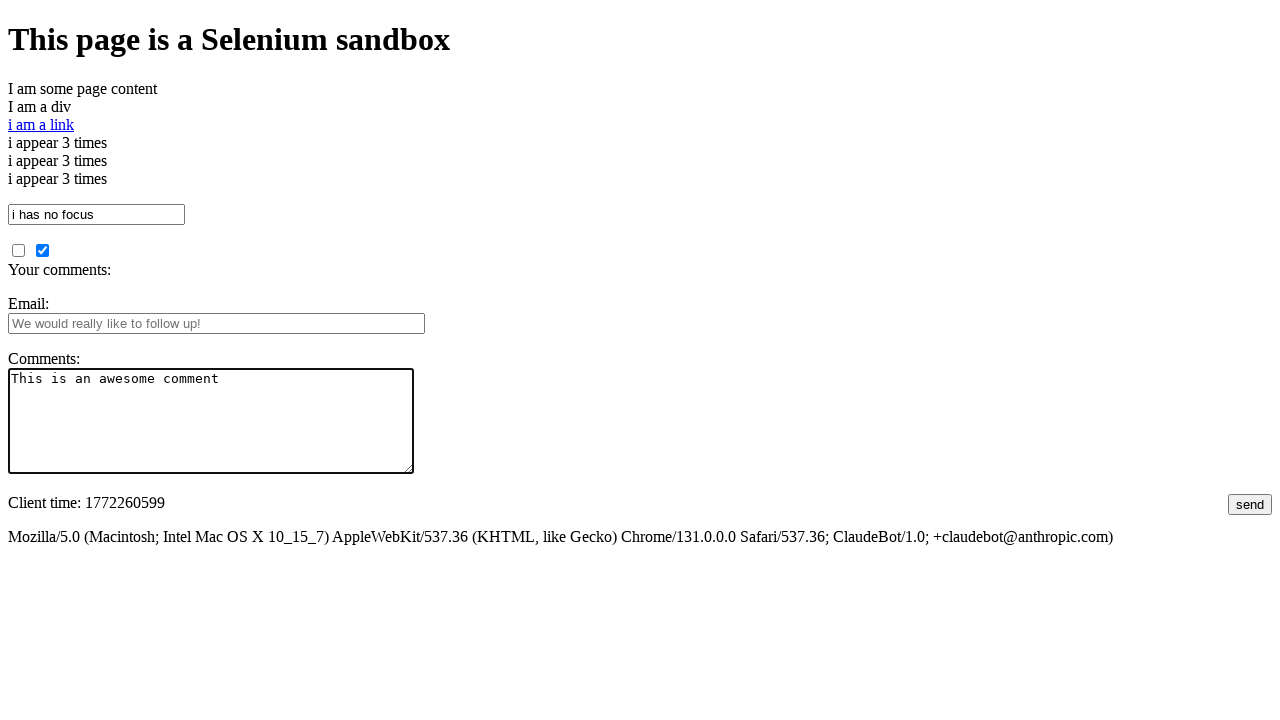

Clicked submit button to submit the form at (1250, 504) on #submit
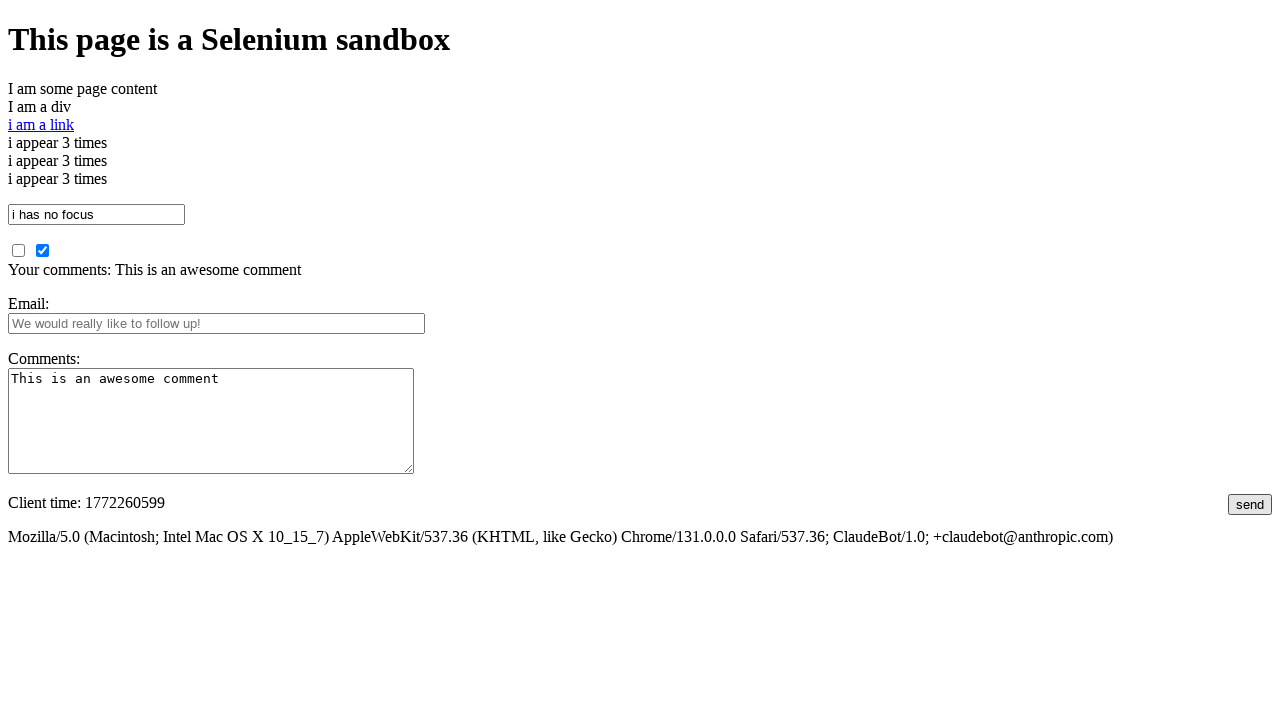

Waited for comments results section with id 'your_comments' to appear
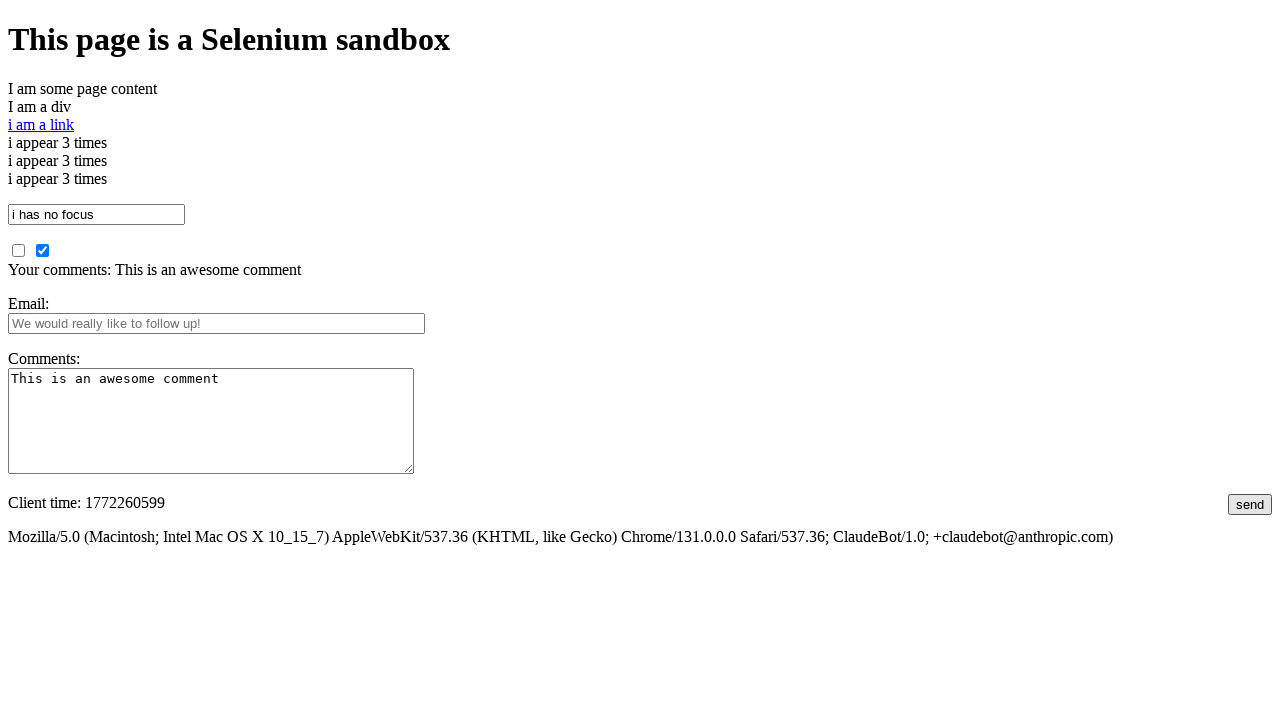

Retrieved text content from comments results section
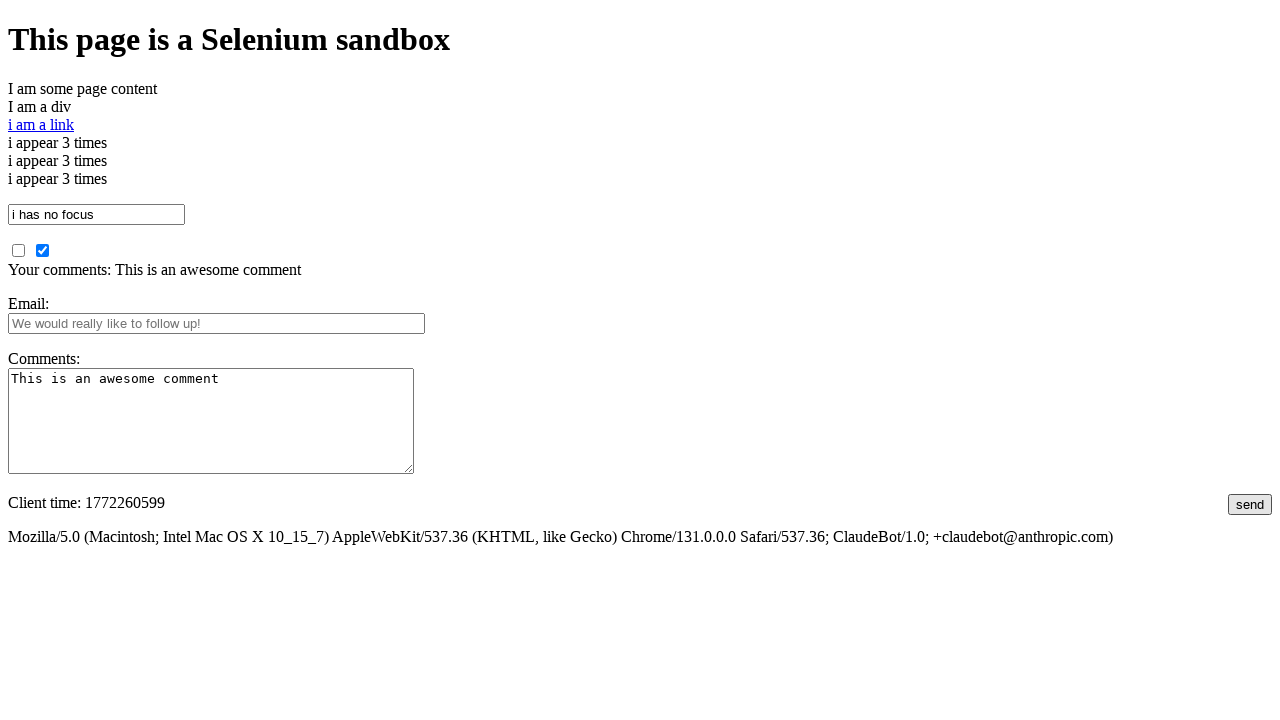

Verified that submitted comment 'This is an awesome comment' appears in the results
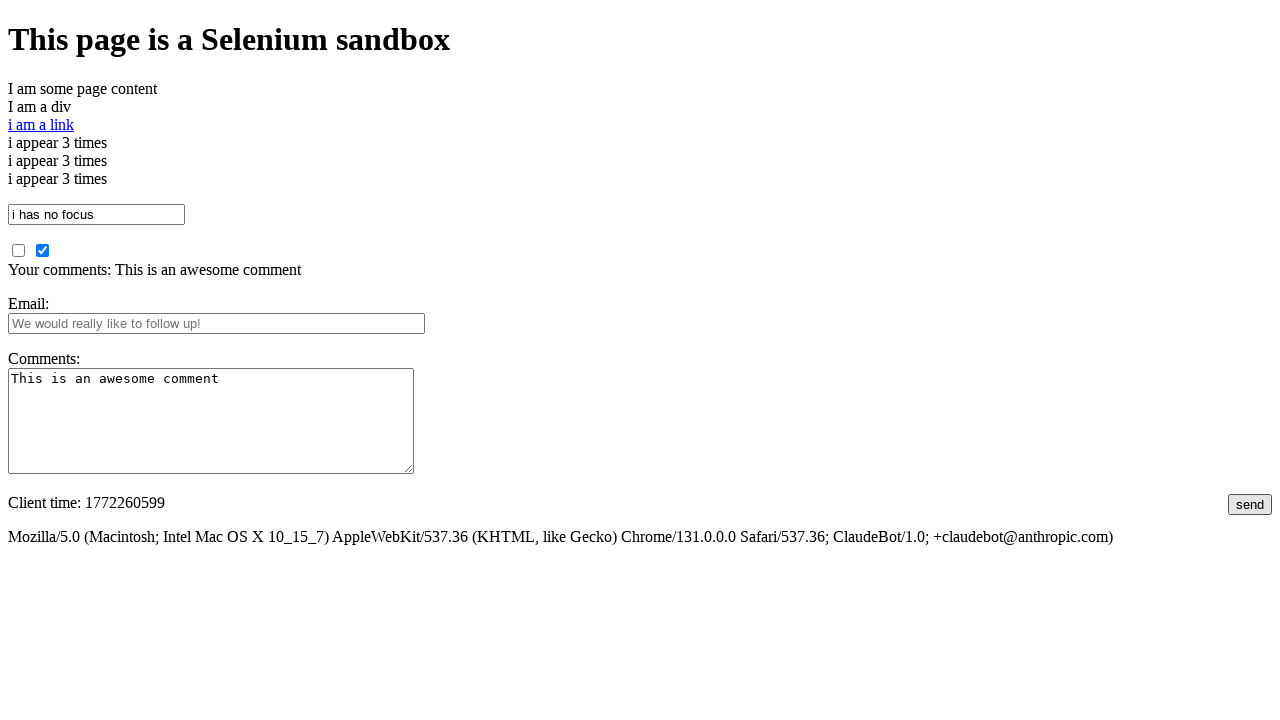

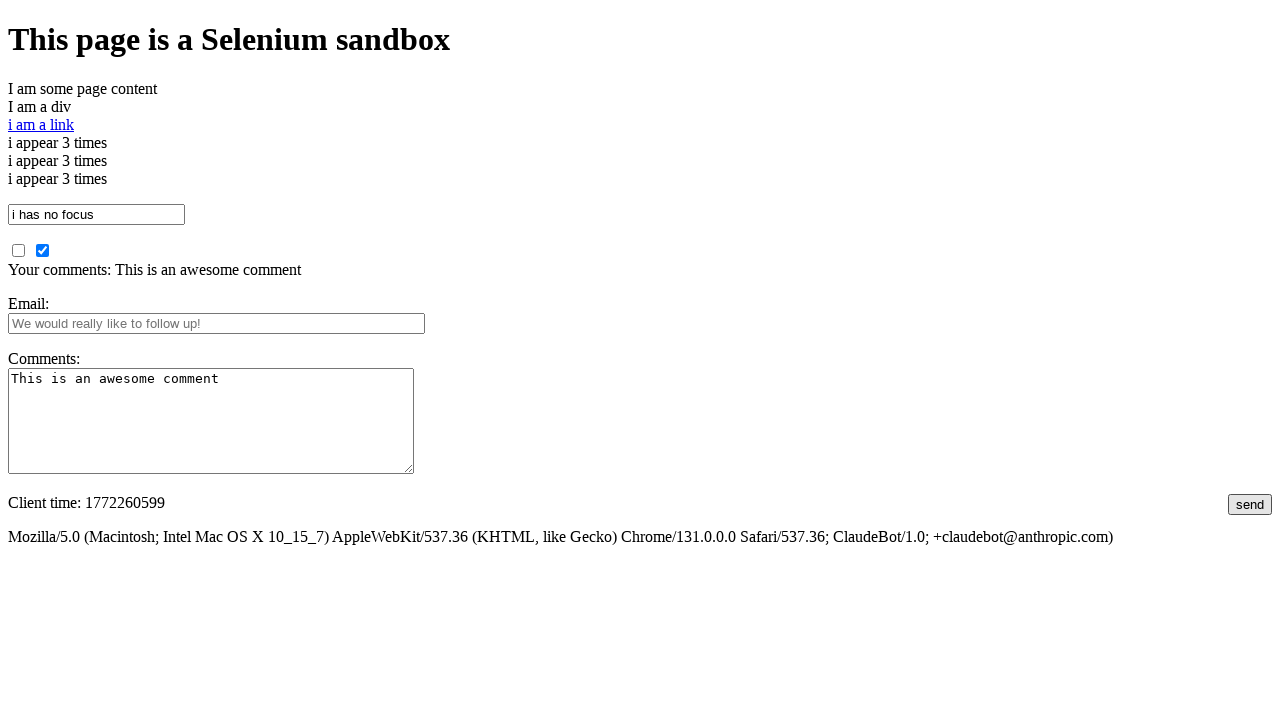